Tests JavaScript alert handling by clicking a button that triggers an alert and then accepting/dismissing the alert popup

Starting URL: https://testautomationpractice.blogspot.com/

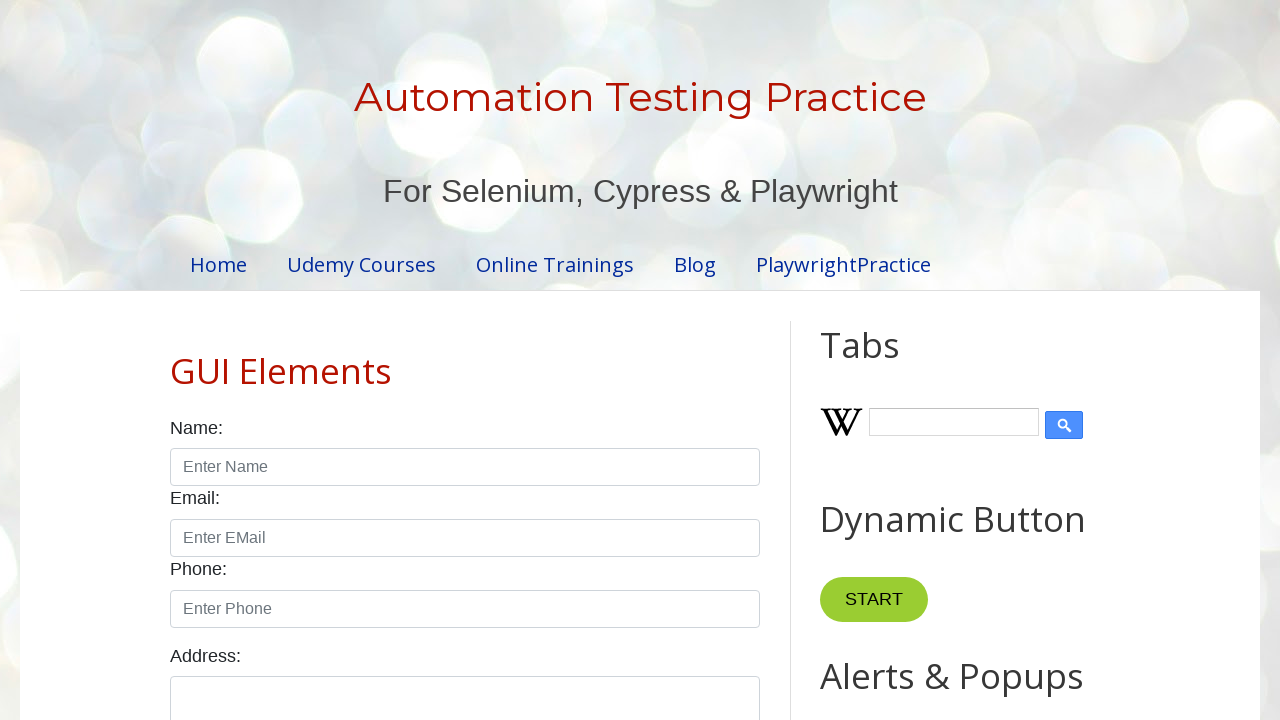

Navigated to test automation practice website
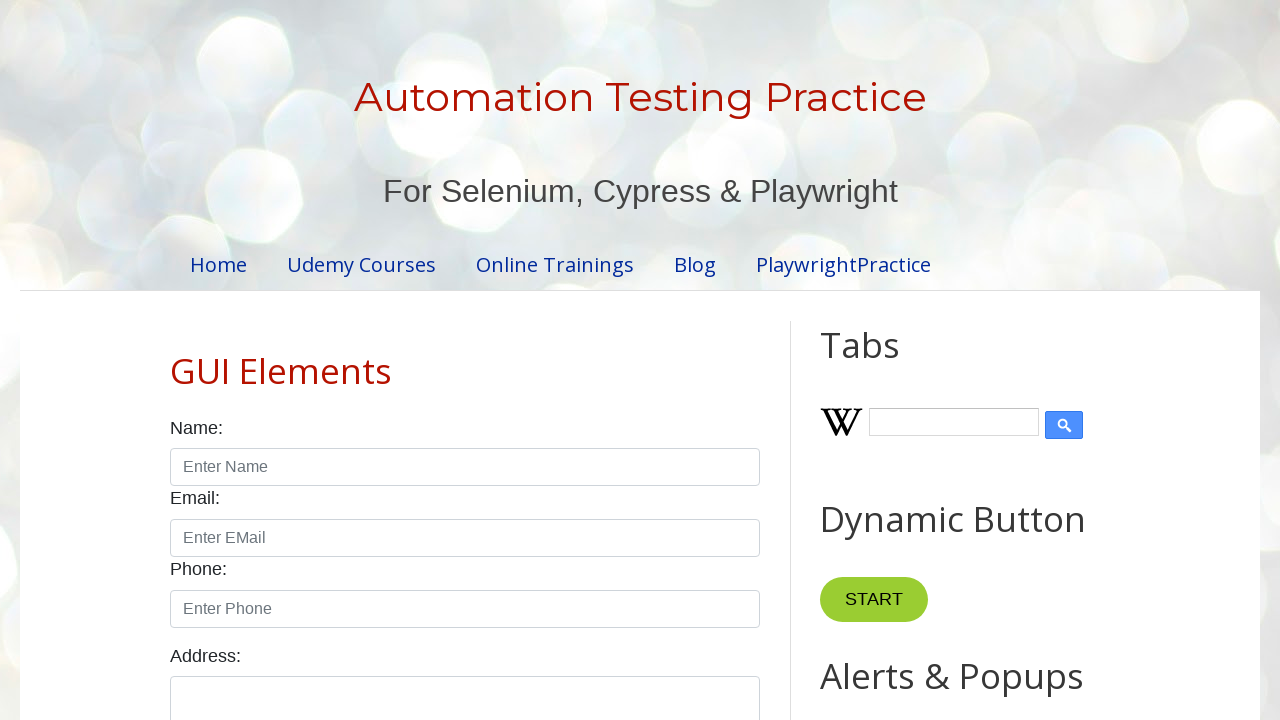

Clicked button to trigger JavaScript alert at (888, 361) on xpath=//*[@id='HTML9']/div[1]/button
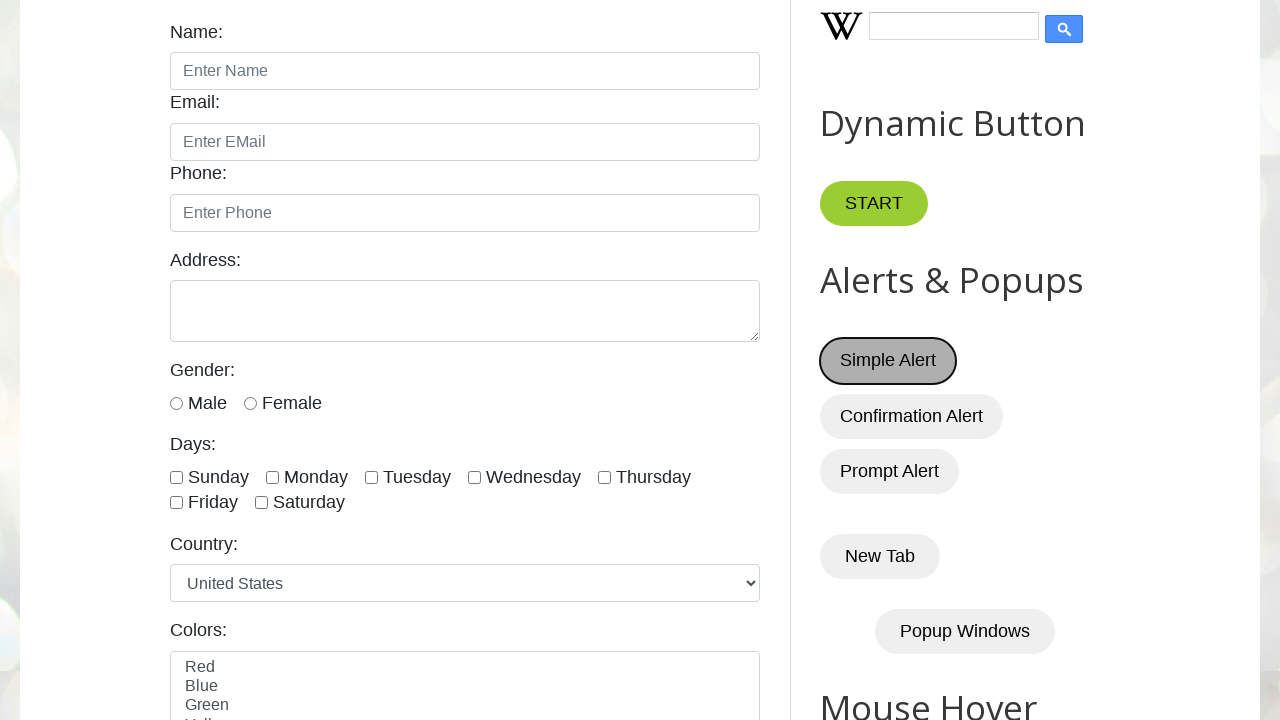

Set up dialog handler to accept alerts
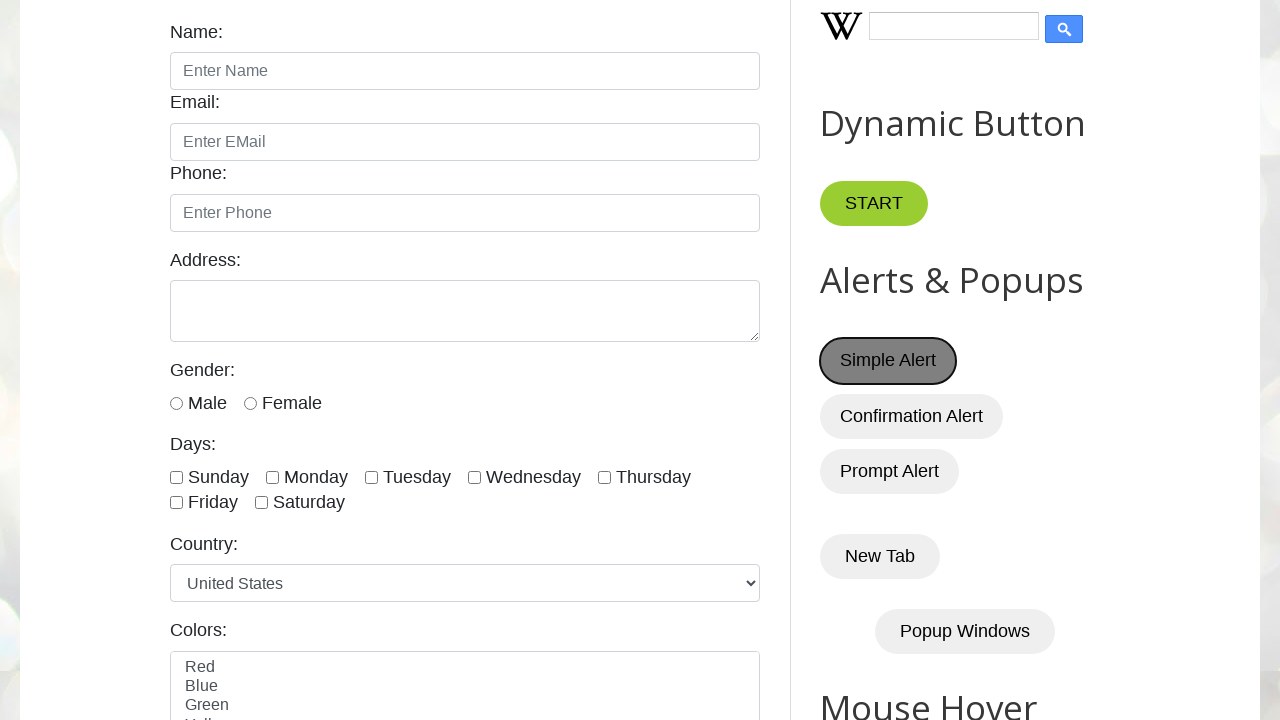

Waited 1 second for alert to appear and be handled
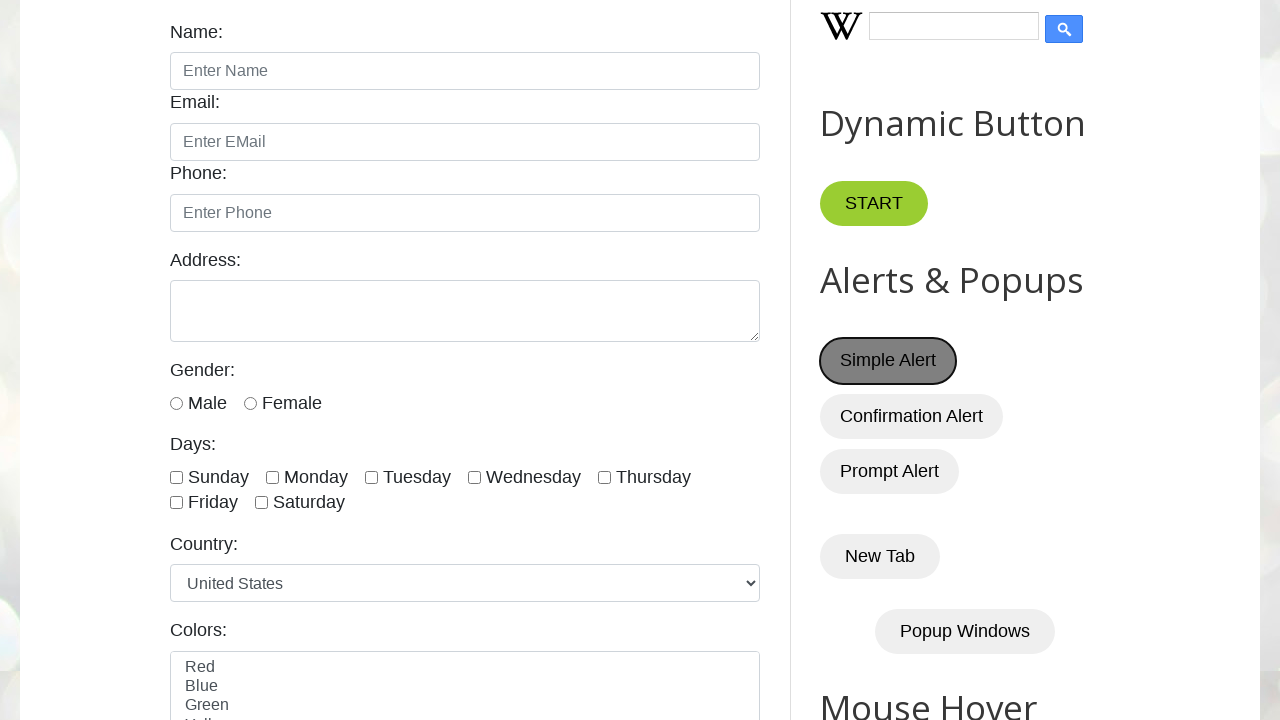

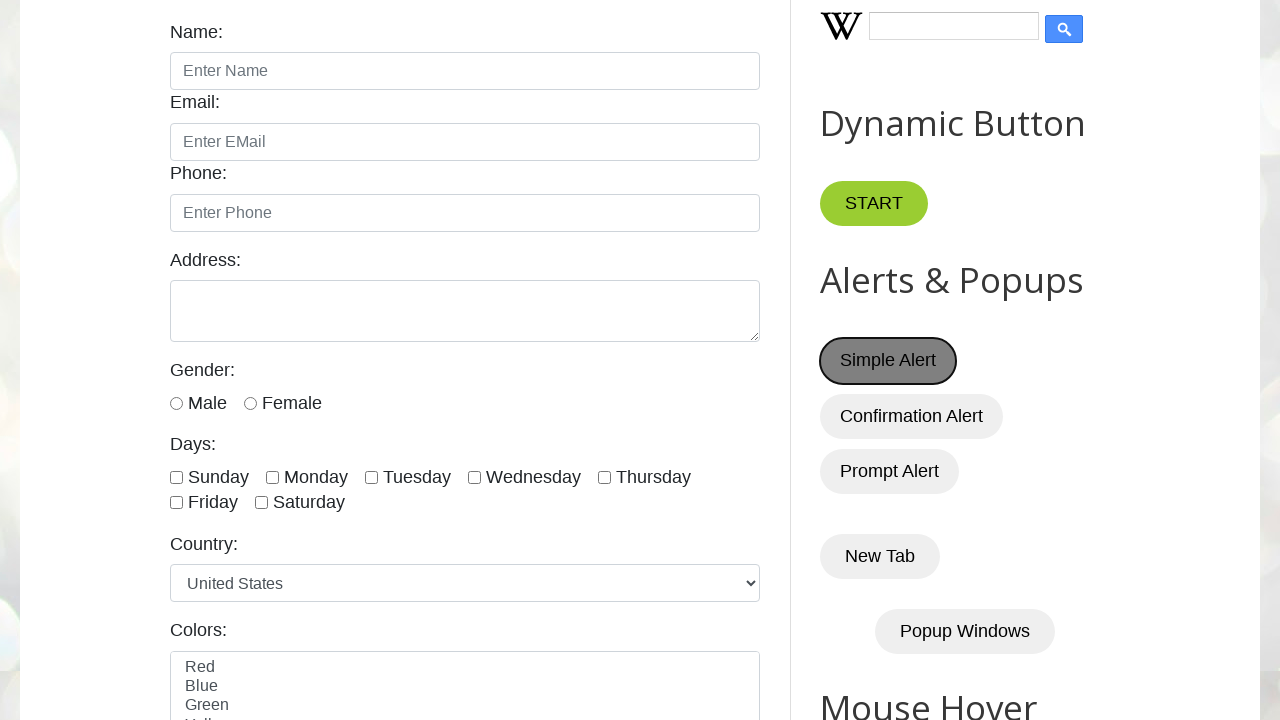